Tests multiple window handling using an alternative approach - stores initial window handle, clicks link to open new window, then iterates through handles to find and switch to the new window.

Starting URL: https://the-internet.herokuapp.com/windows

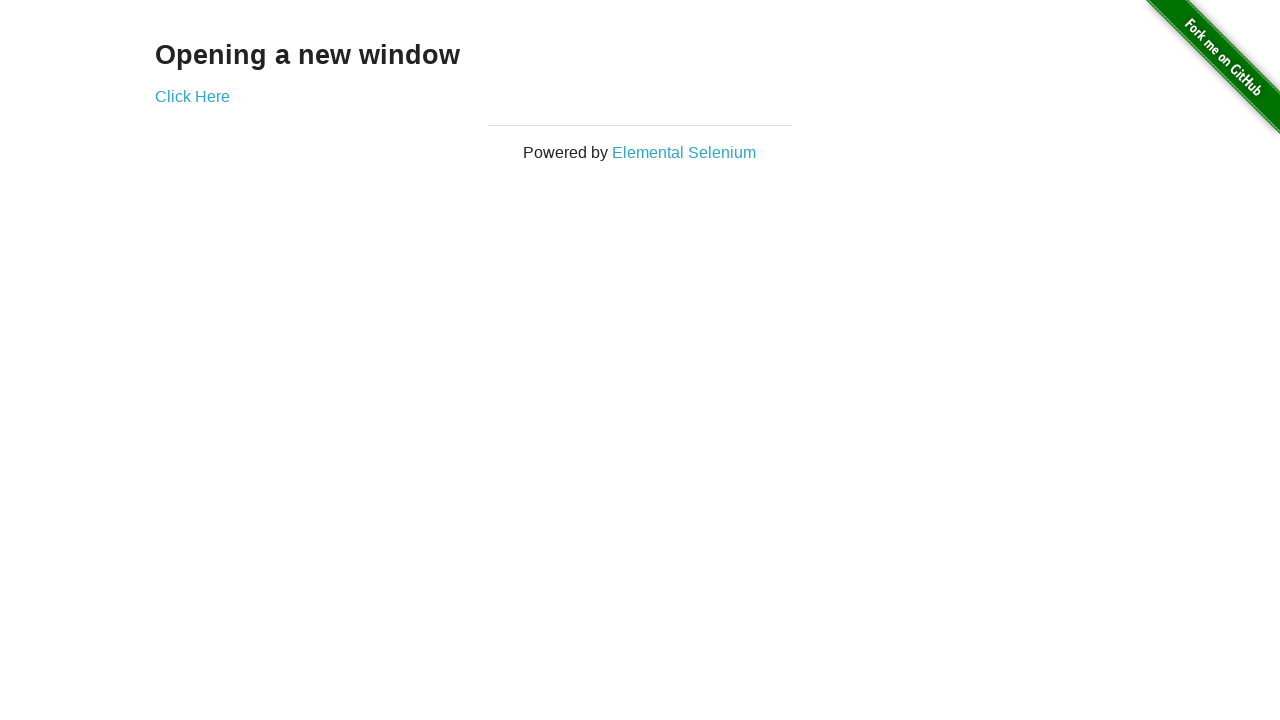

Stored reference to first page
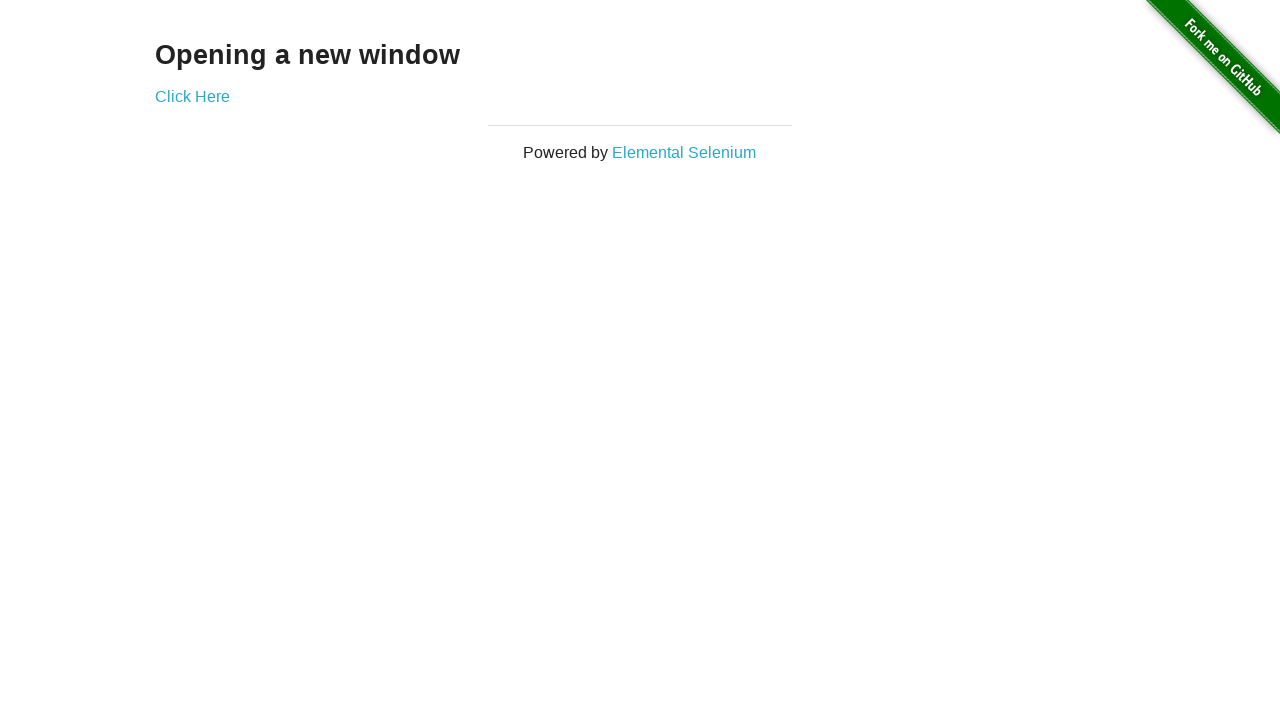

Clicked link to open new window at (192, 96) on .example a
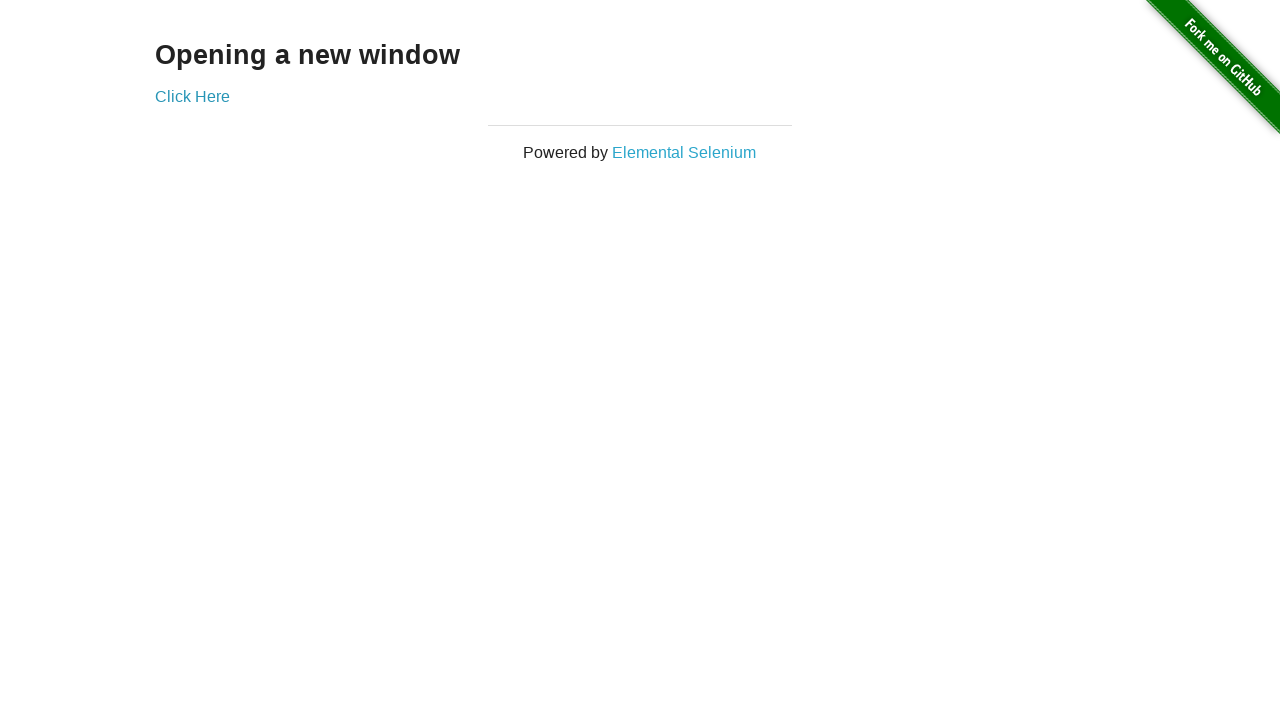

Captured new window page object
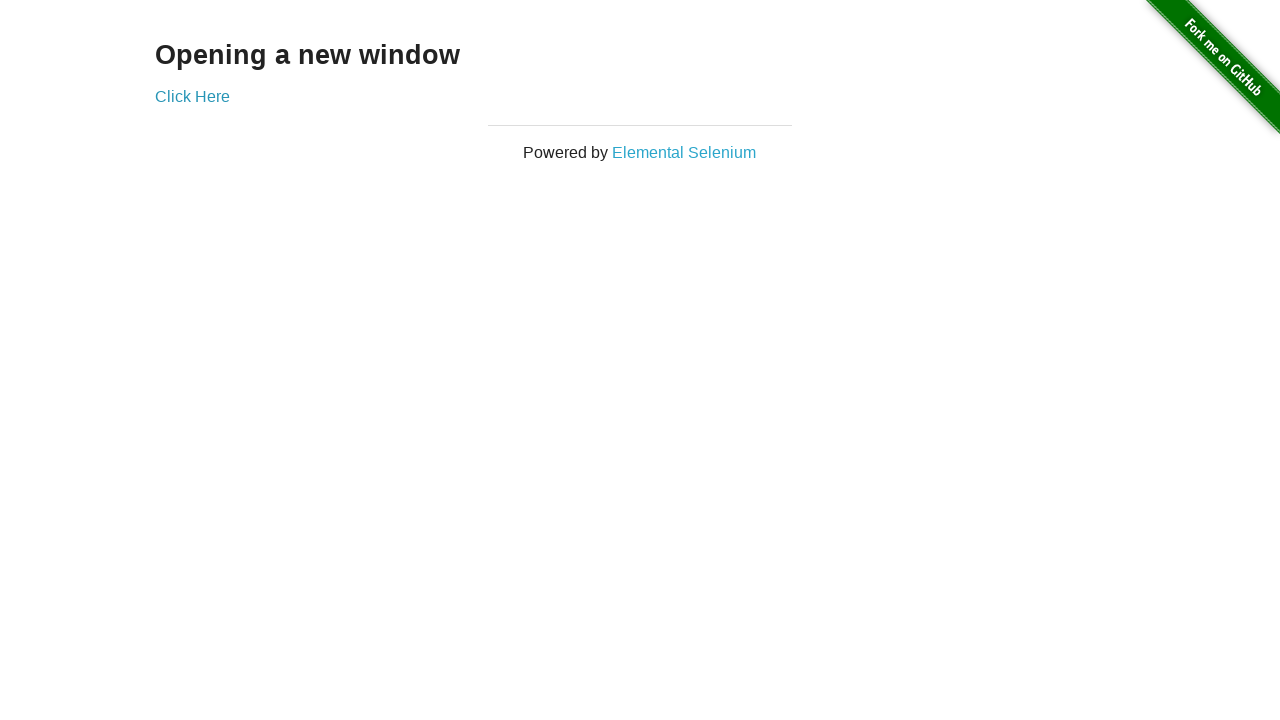

New page finished loading
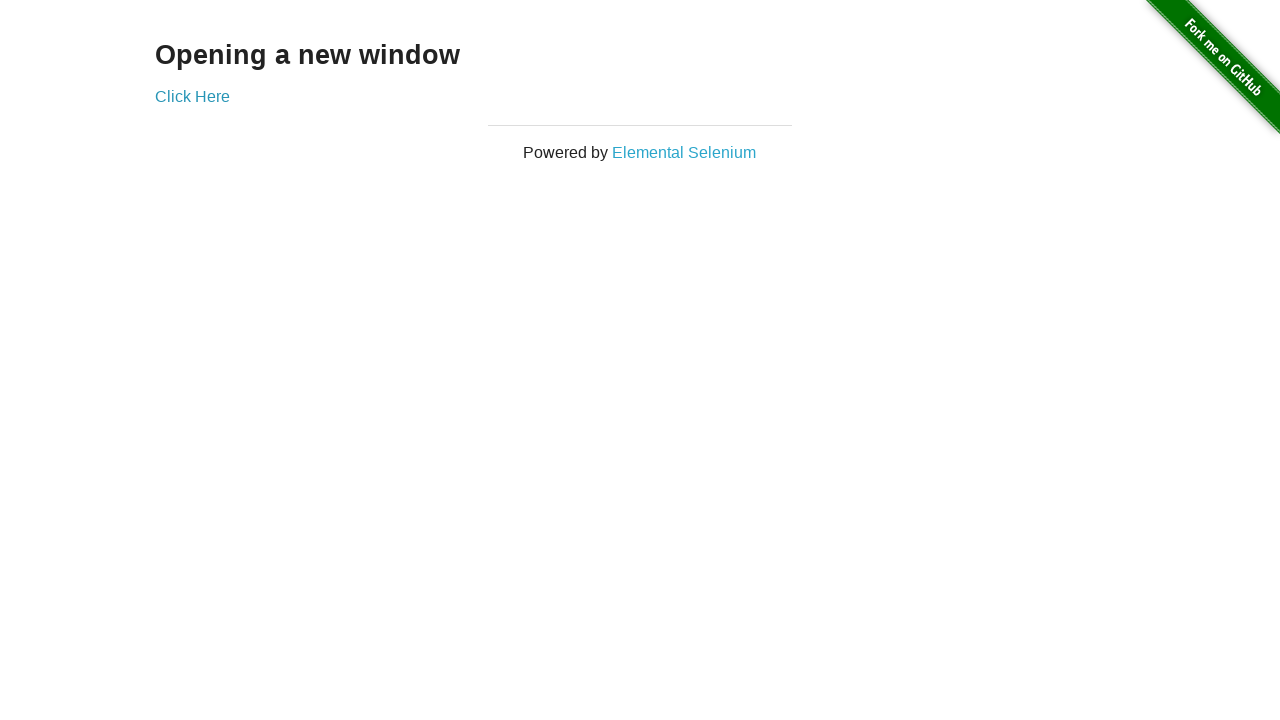

Verified first window title is 'The Internet'
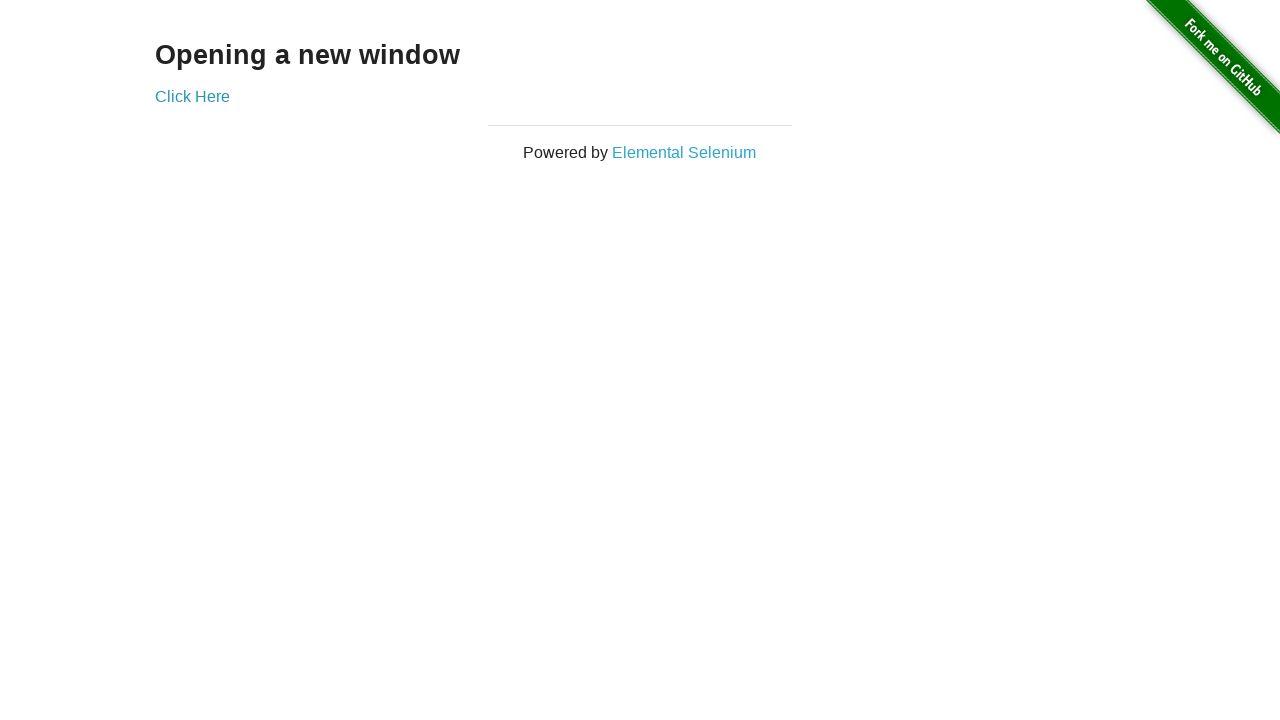

Verified second window title is 'New Window'
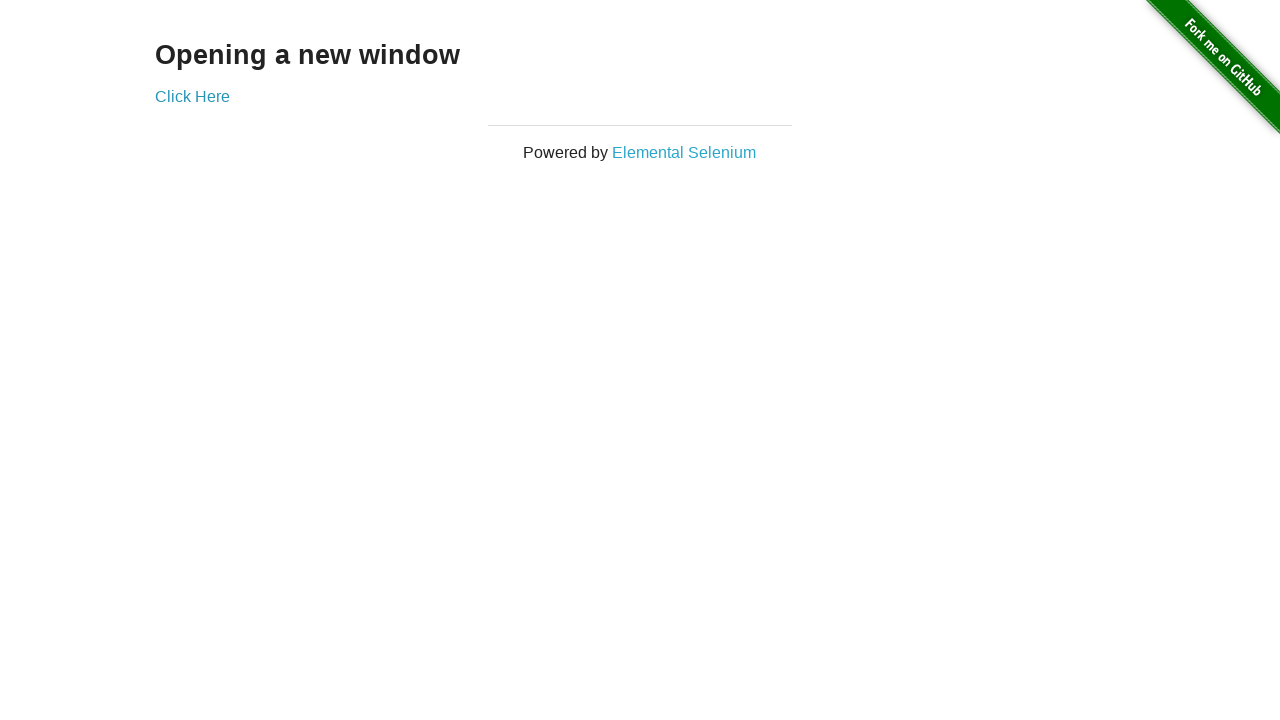

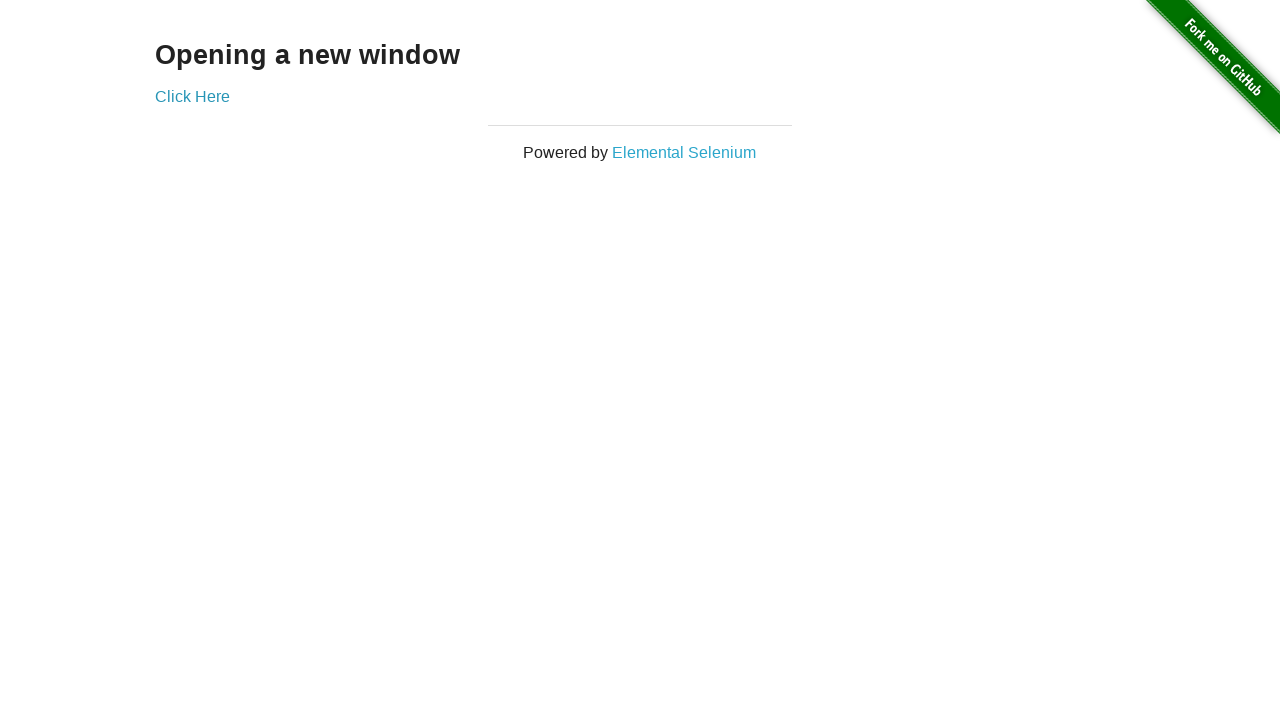